Navigates to the Veneta Blinds Australia website and verifies the page loads successfully by checking the page title is present.

Starting URL: https://venetablinds.com.au/

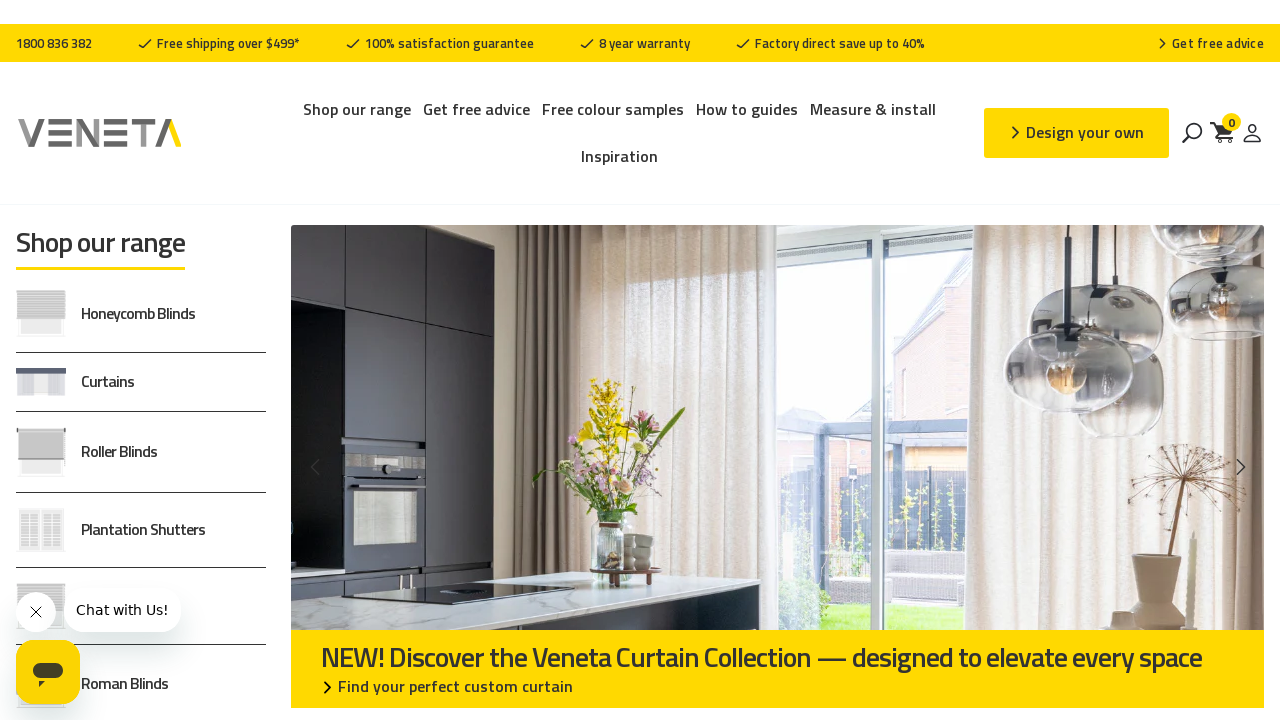

Navigated to Veneta Blinds Australia website
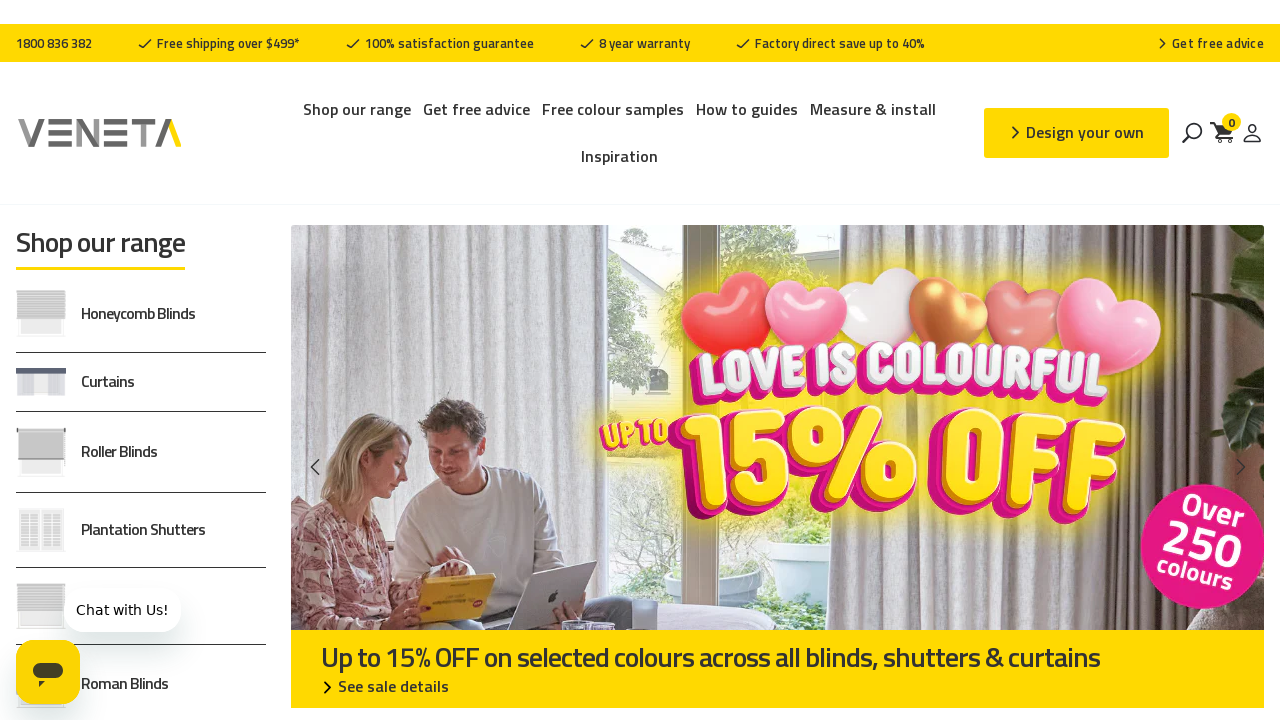

Page fully loaded (domcontentloaded state)
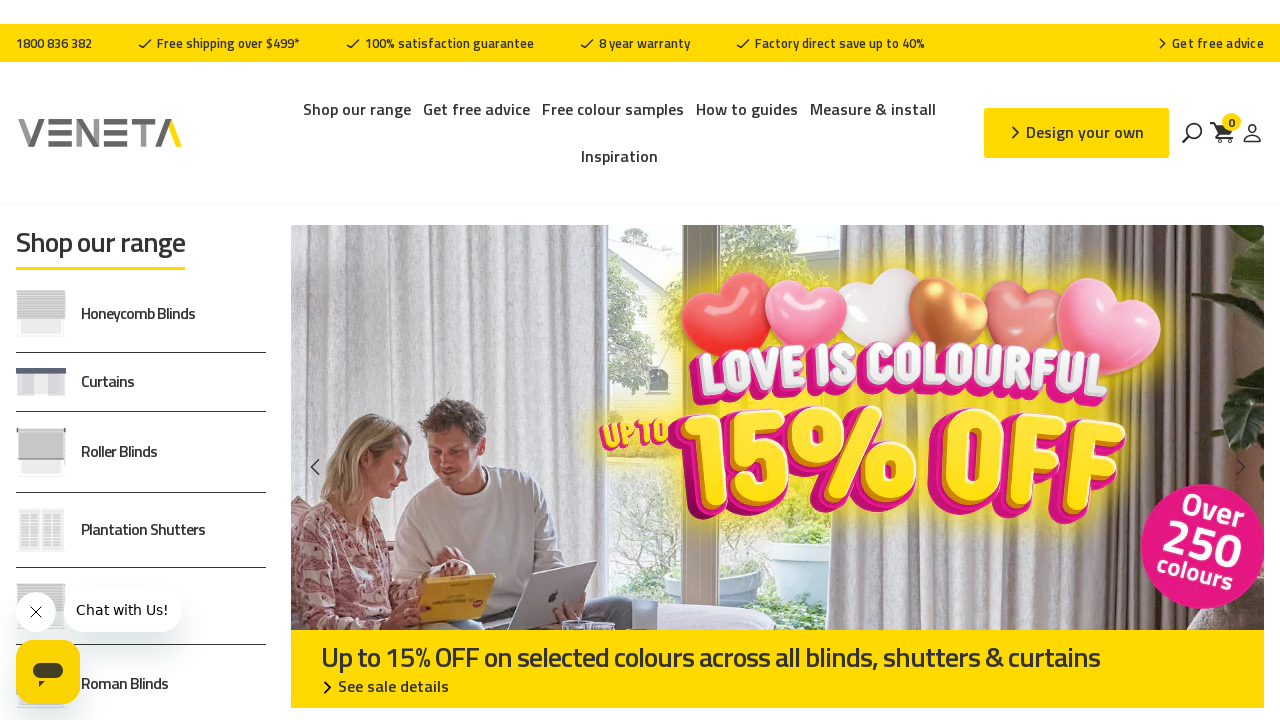

Verified page title is present and not empty
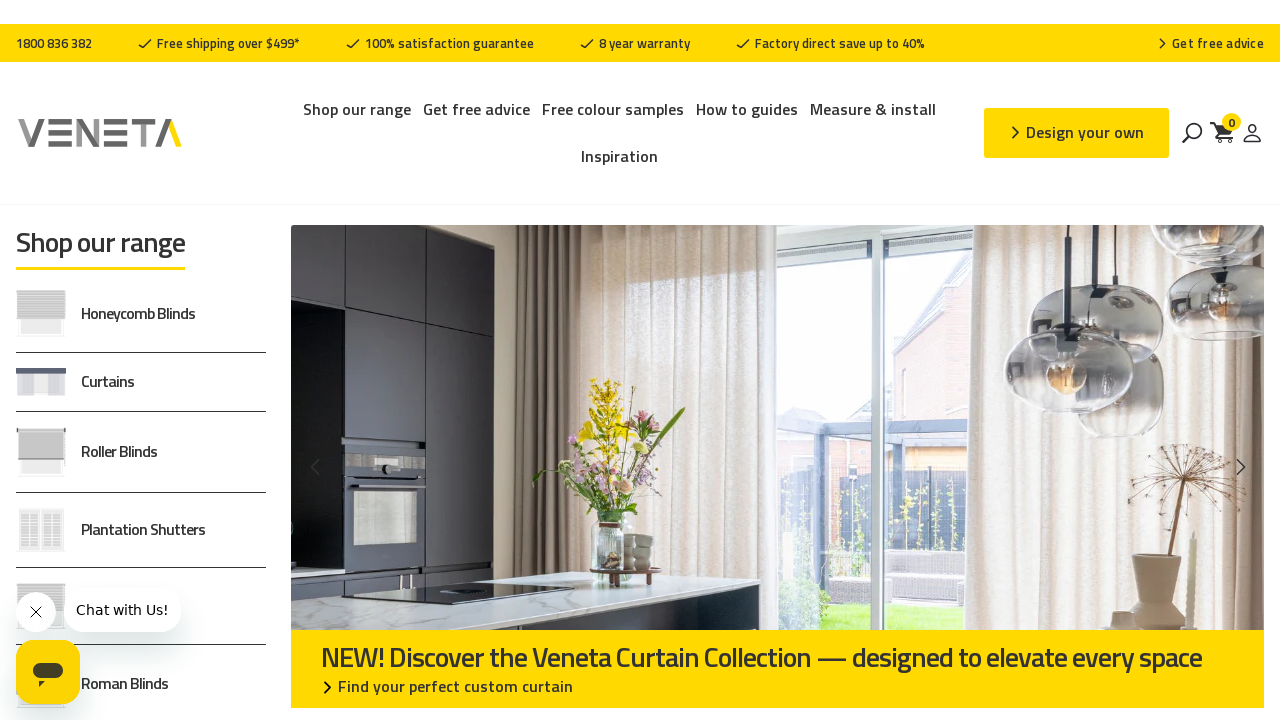

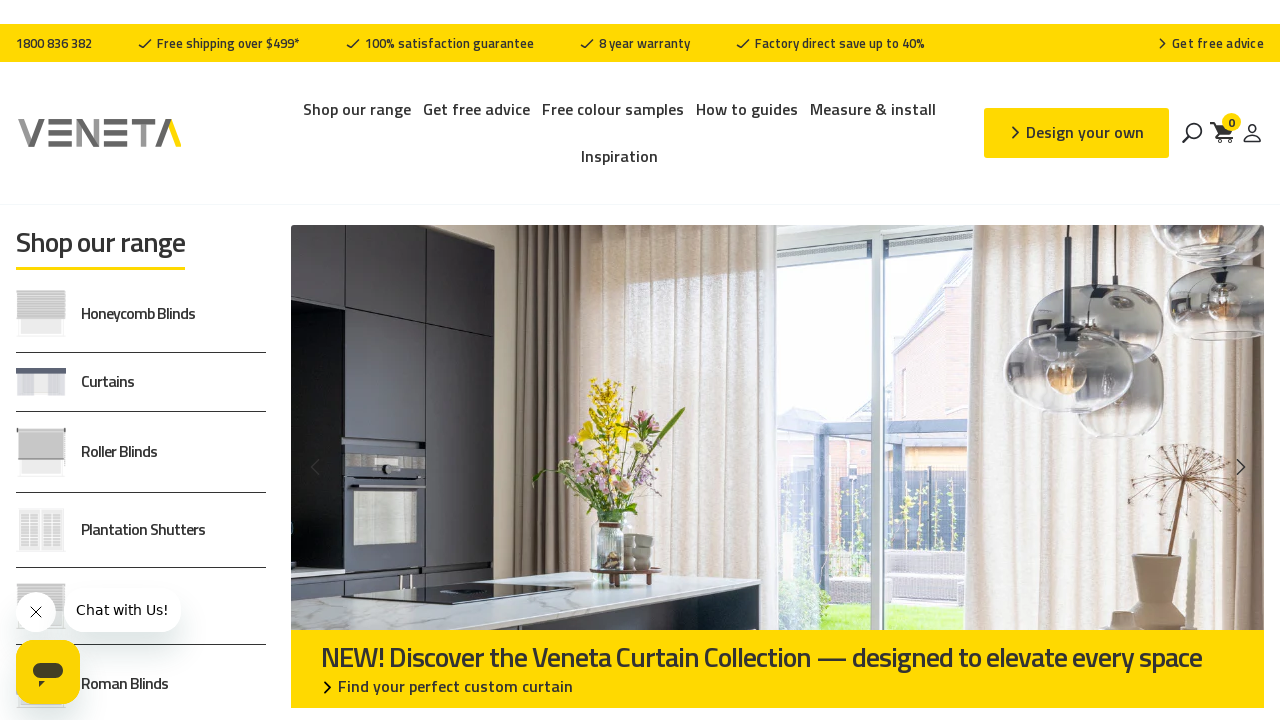